Navigates to the DemoQA elements page, expands the Elements menu, clicks on the "Broken Links - Images" option, and verifies that images are displayed on the page.

Starting URL: https://demoqa.com/elements

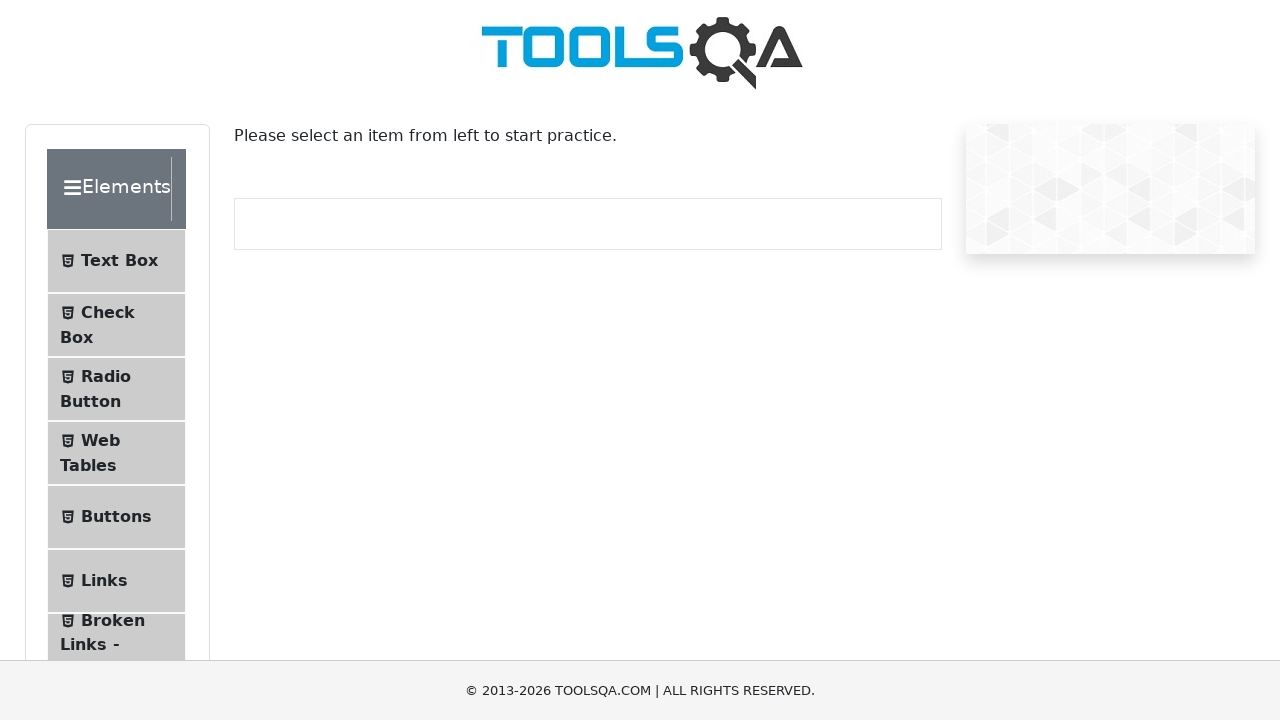

Clicked on first element group to expand the menu at (126, 392) on .element-group:first-child
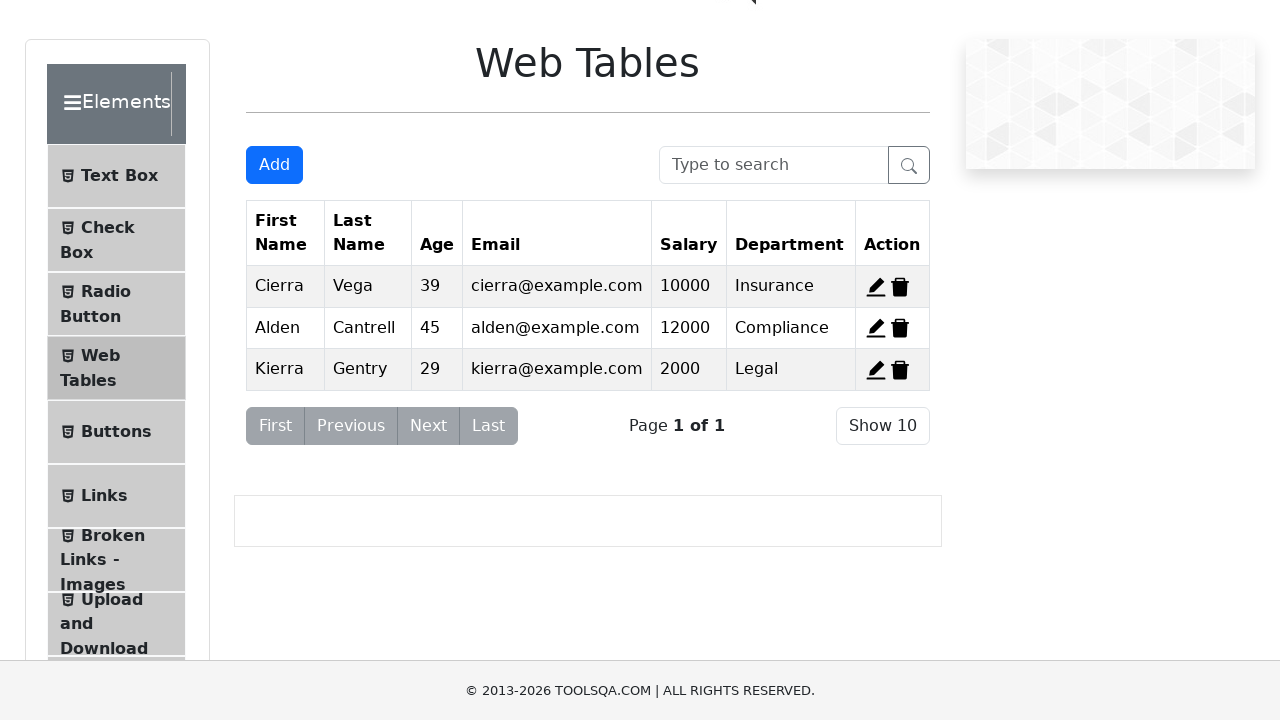

Waited for menu to expand
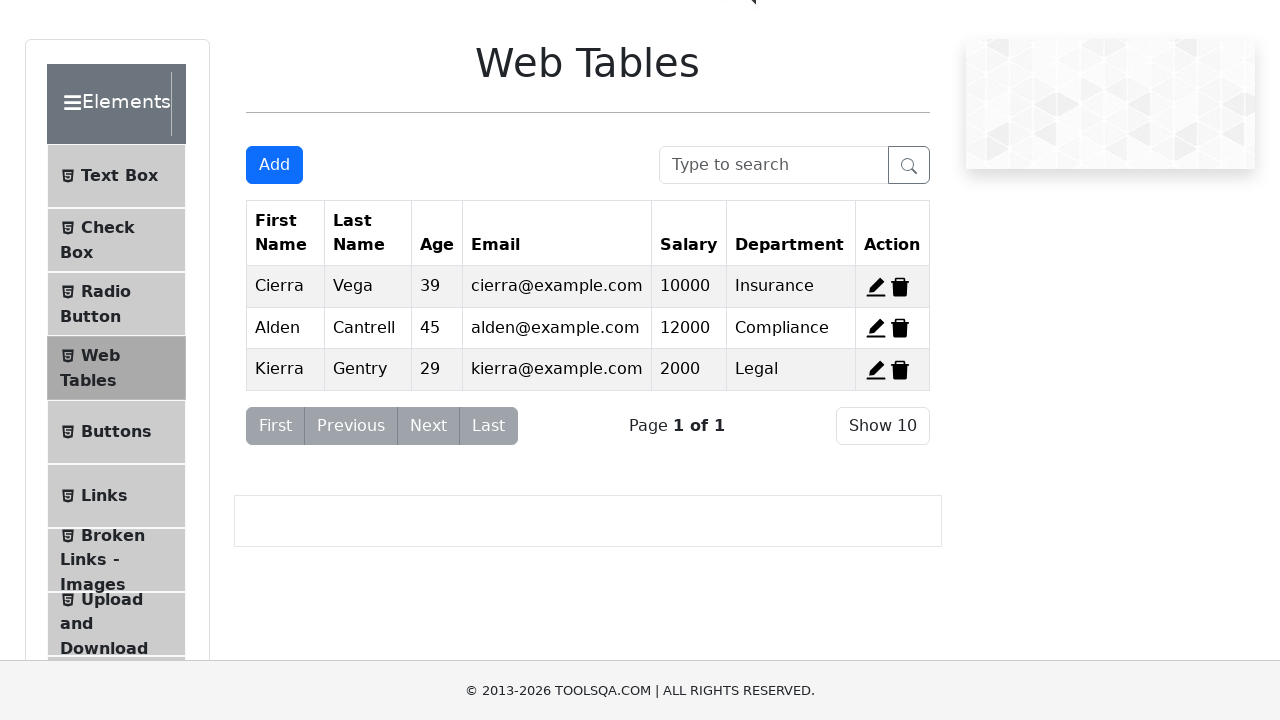

Clicked on 'Broken Links - Images' option (7th menu item) at (116, 560) on .element-group:first-child li:nth-child(7)
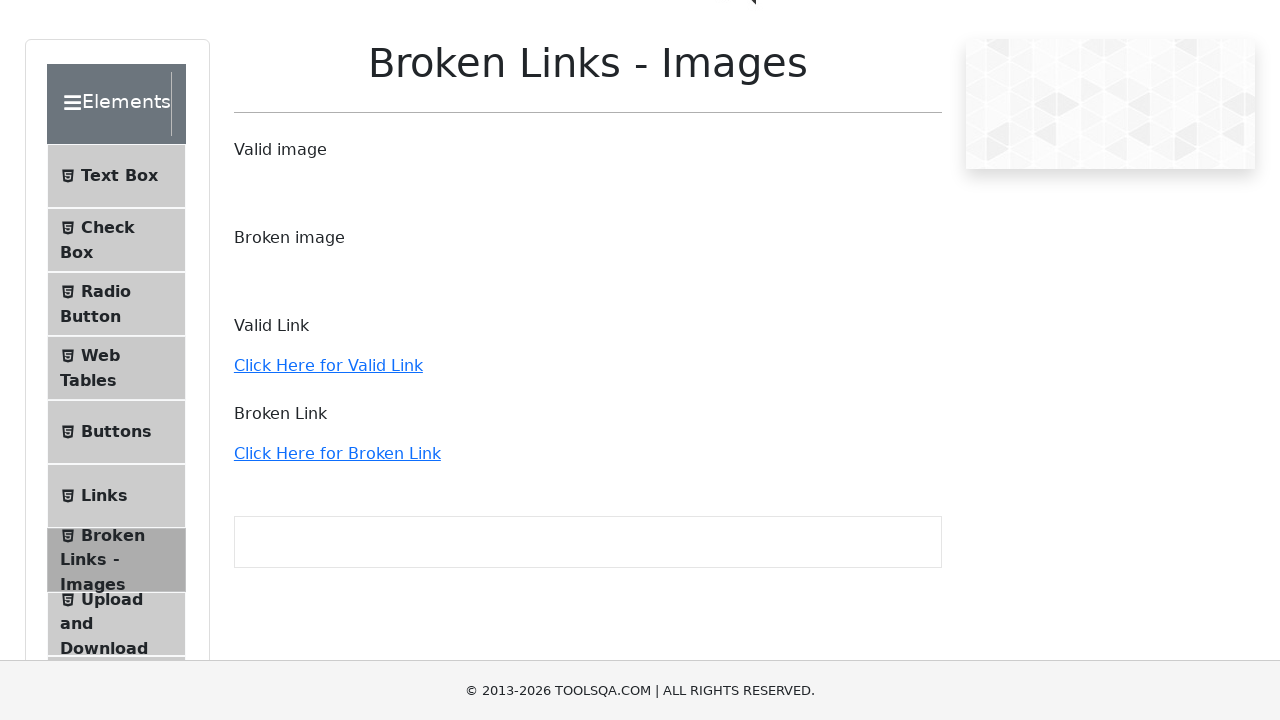

Page content loaded with images present
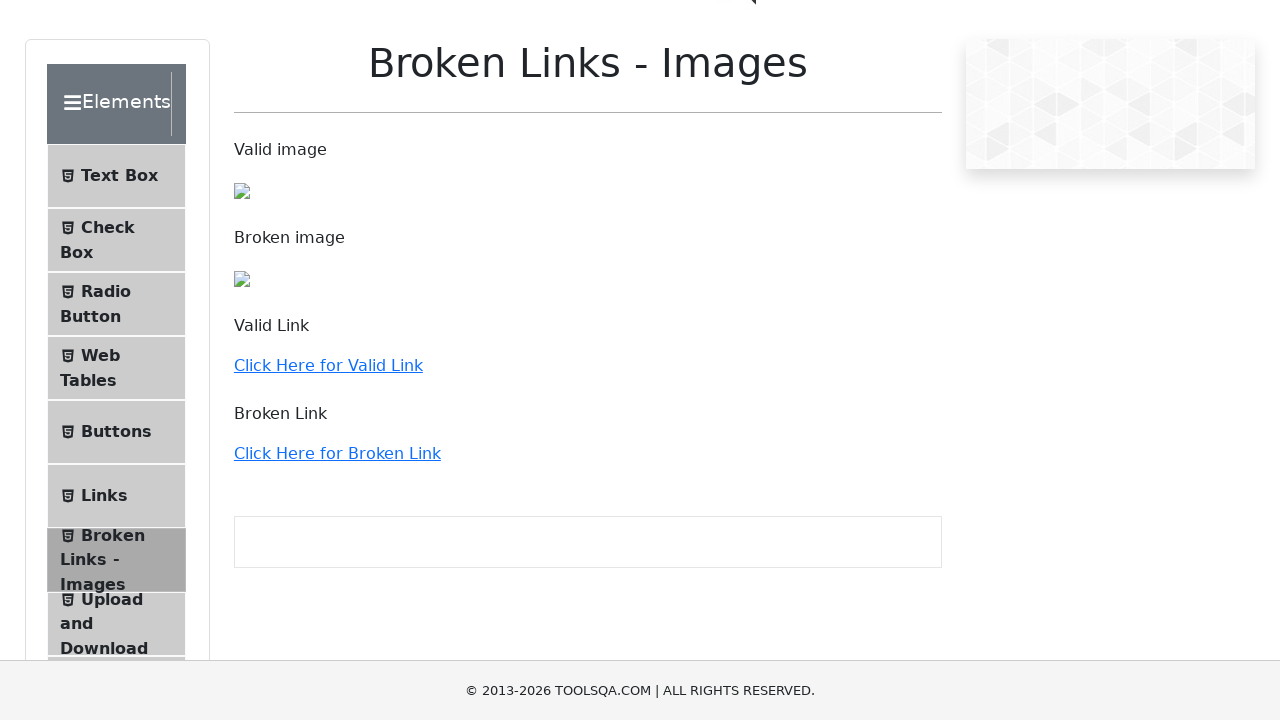

Verified that images are displayed on the page
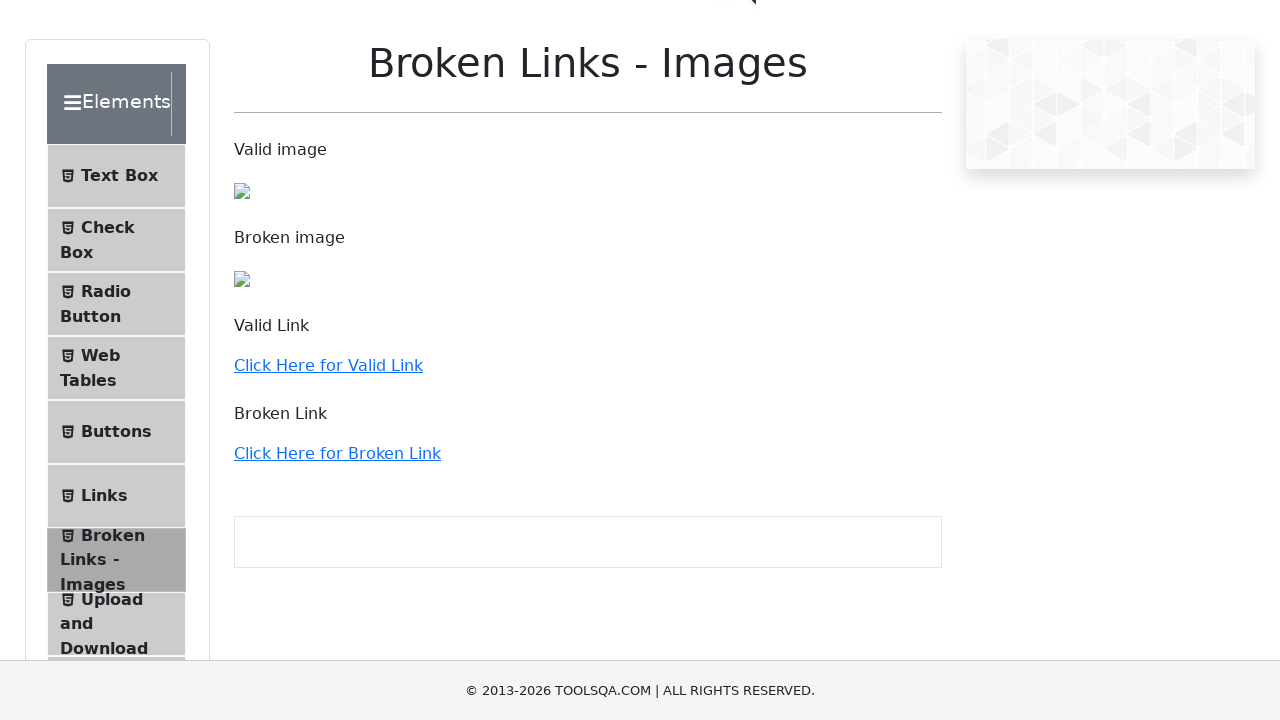

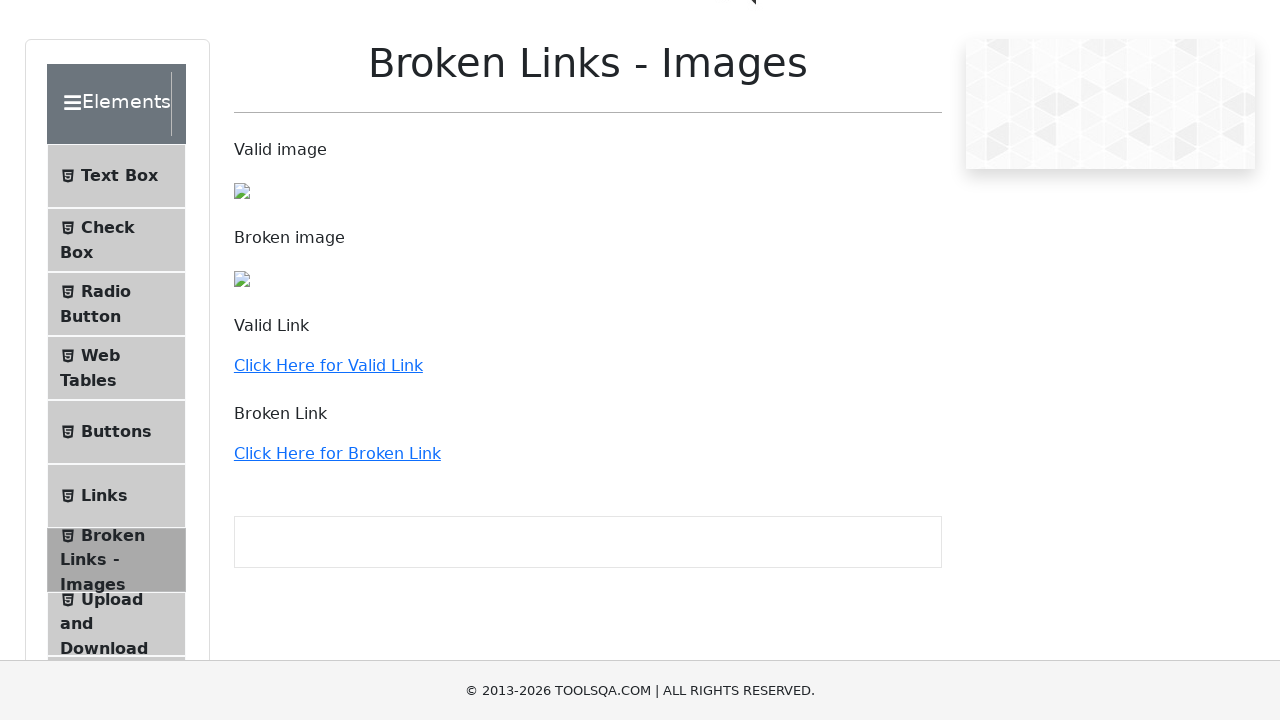